Tests a complete spin cycle in a slot machine game by loading the game, initializing it with clicks and keyboard inputs, clicking the spin button area, and waiting for the spin animation to complete.

Starting URL: https://games.microslot.co/fortunesnake/index.html?token=68b9afe45cc7576799d9cf71_30

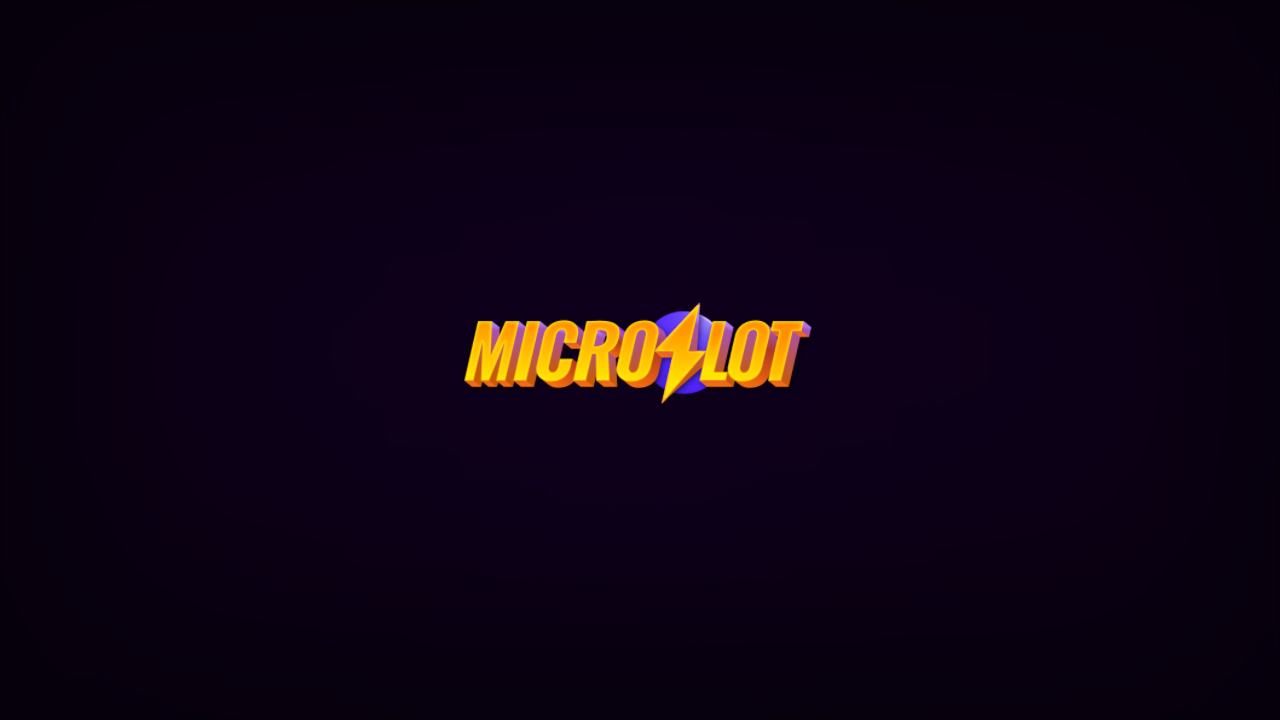

Page fully loaded
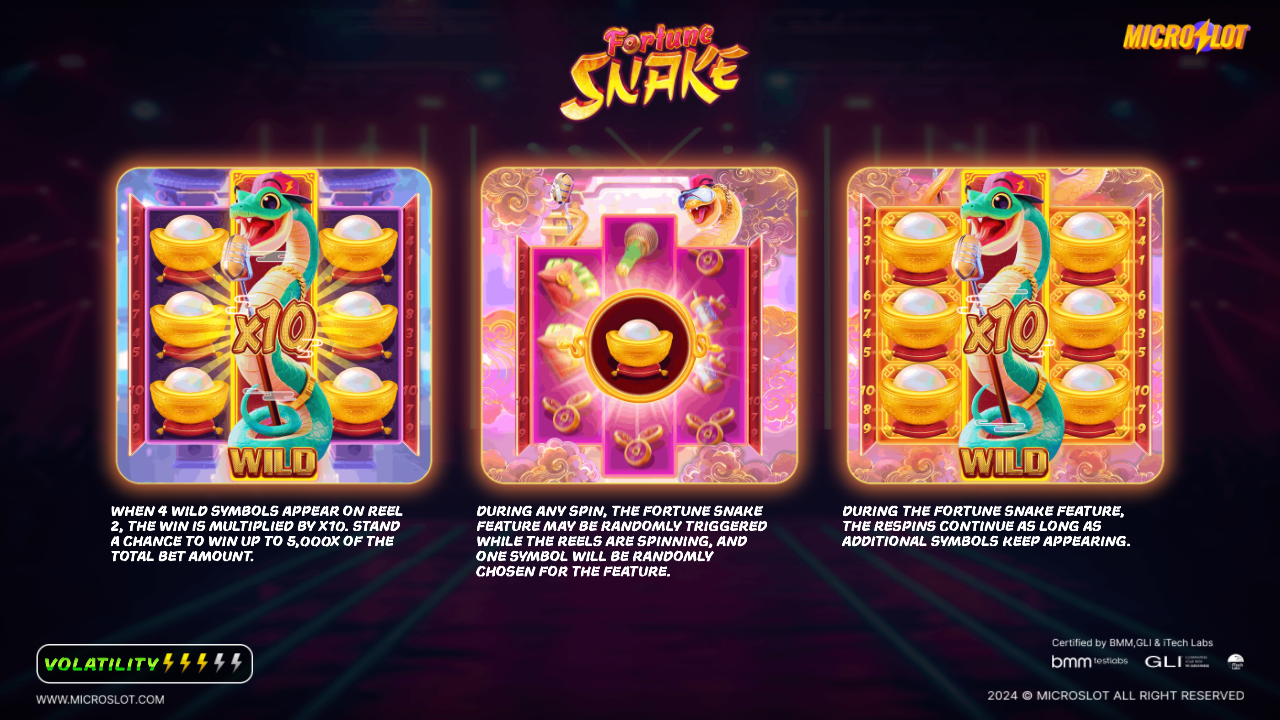

Canvas element appeared
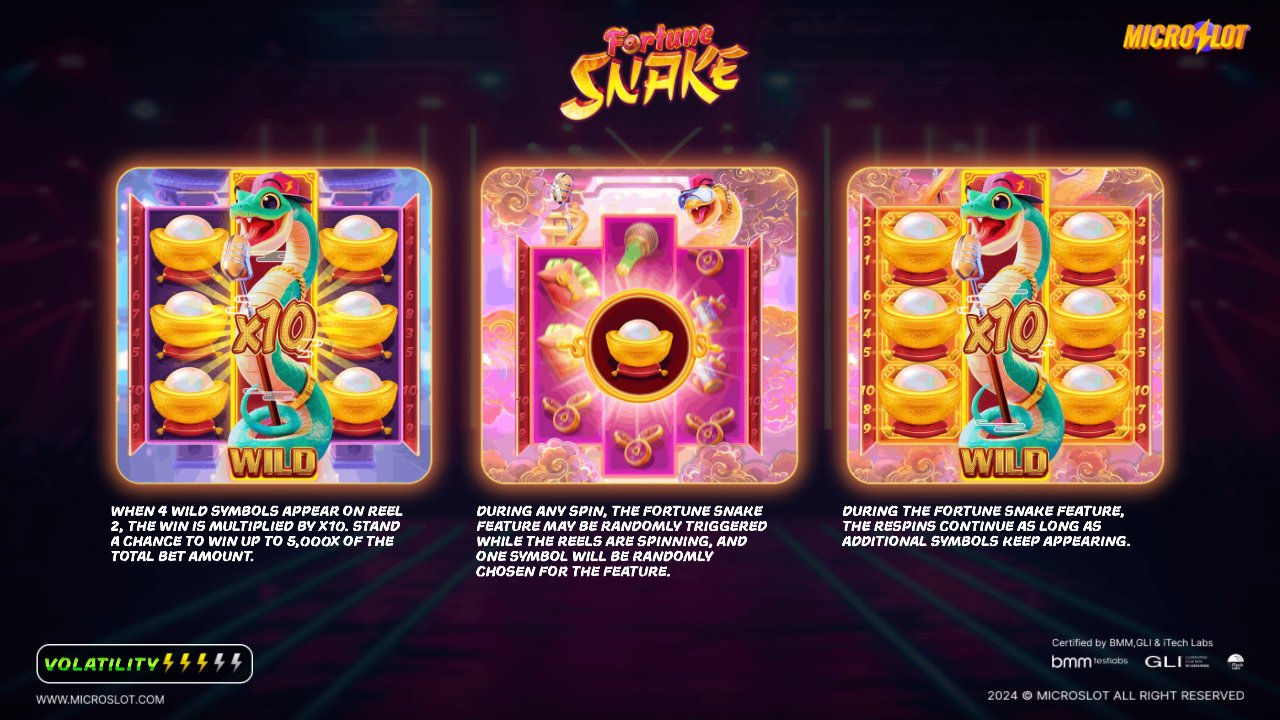

Clicked on canvas to initialize game
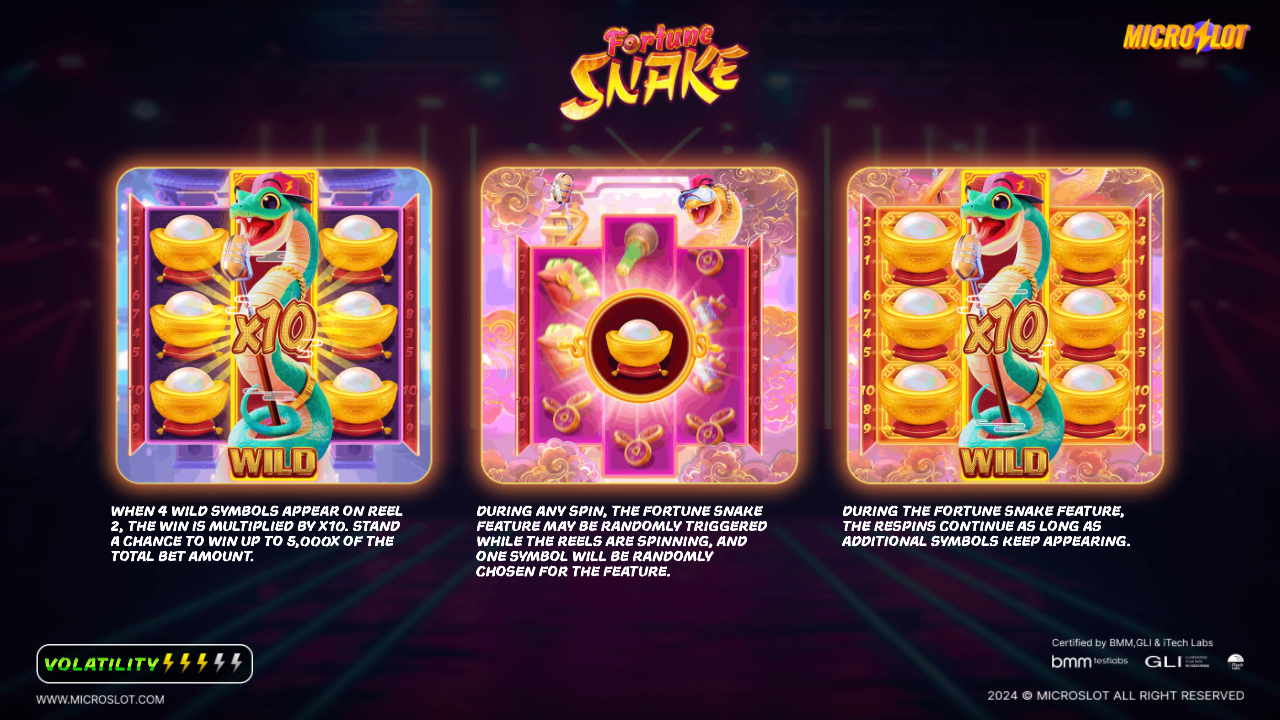

Waited 3 seconds for game initialization
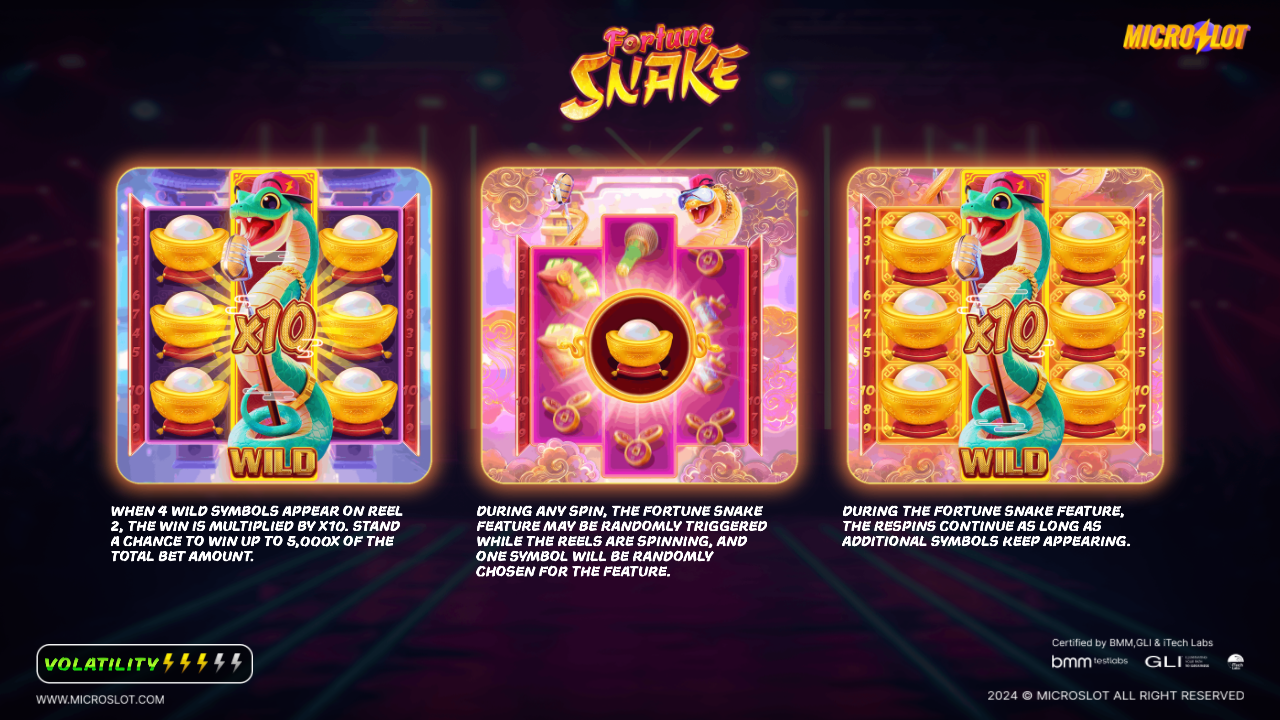

Pressed SPACE key
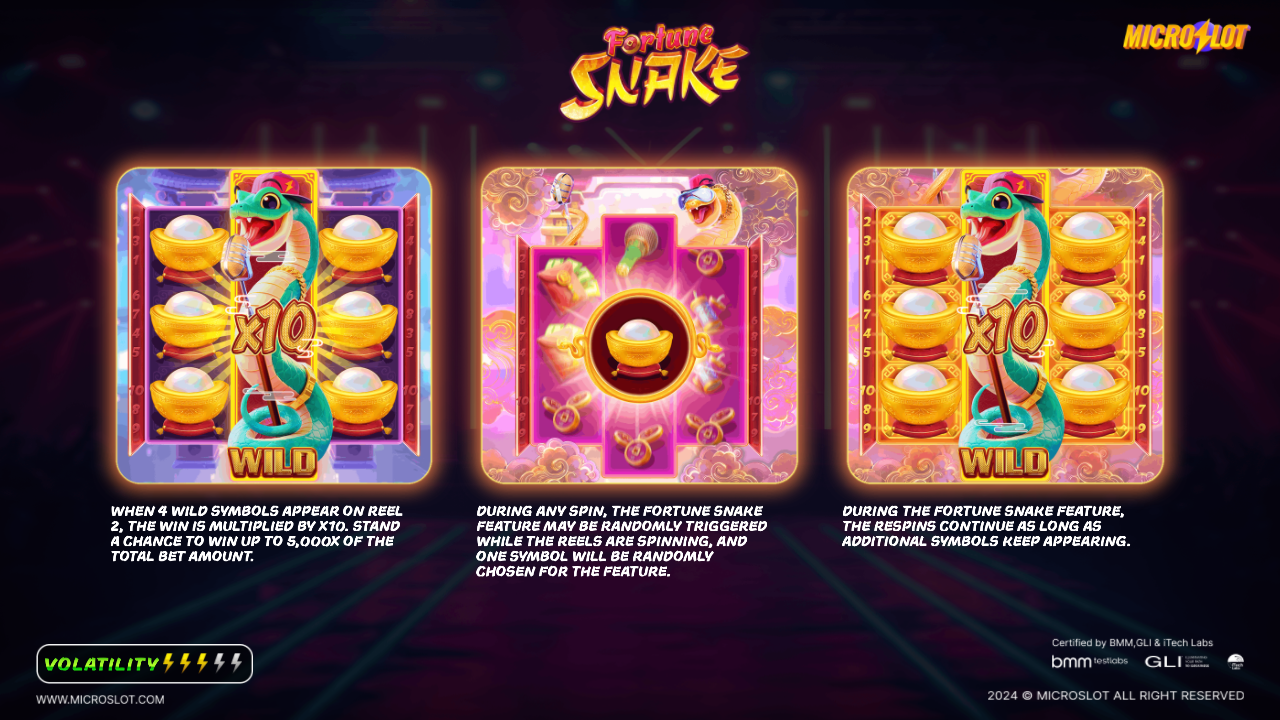

Pressed ENTER key
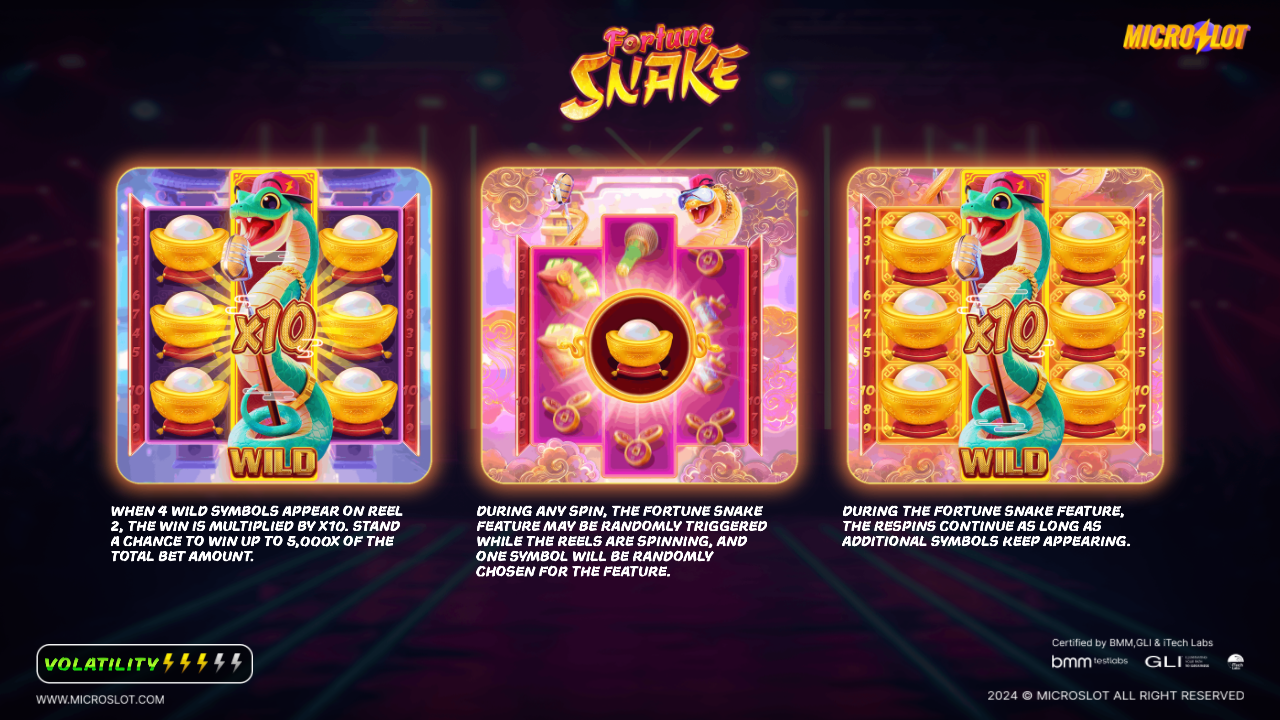

Waited 5 seconds after keyboard inputs
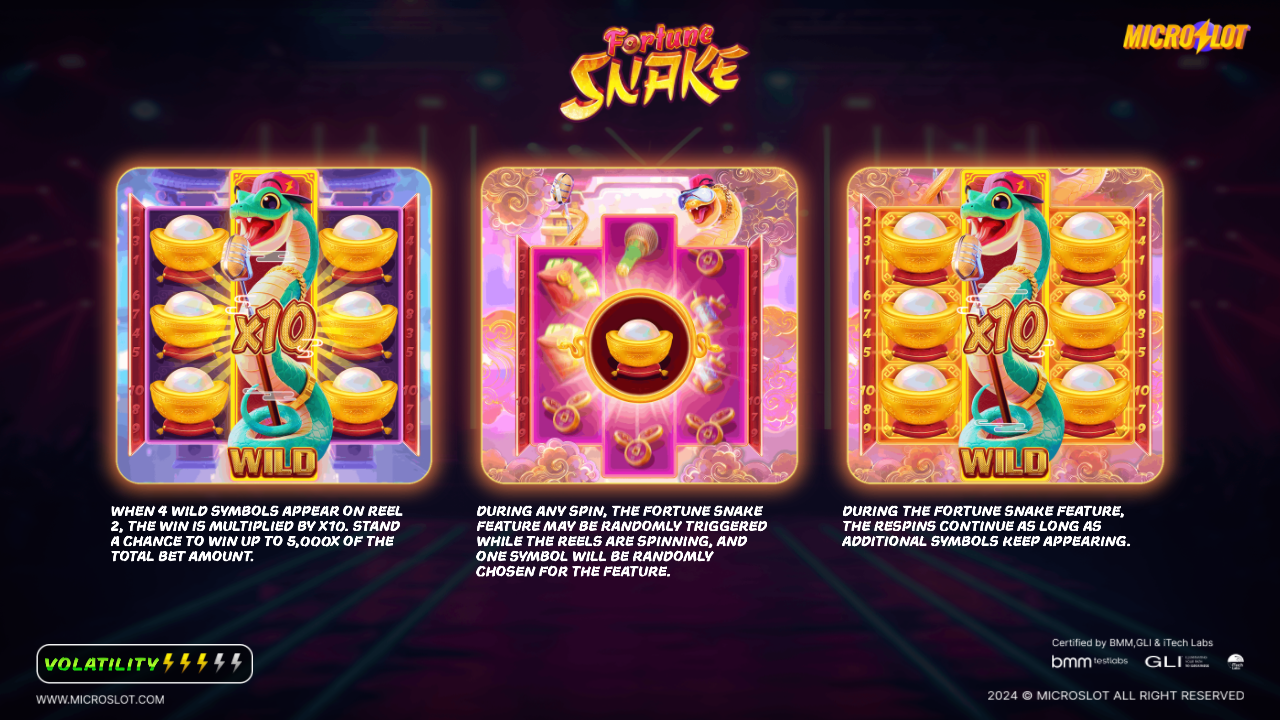

Clicked spin button area at bottom-right of canvas at (1088, 540)
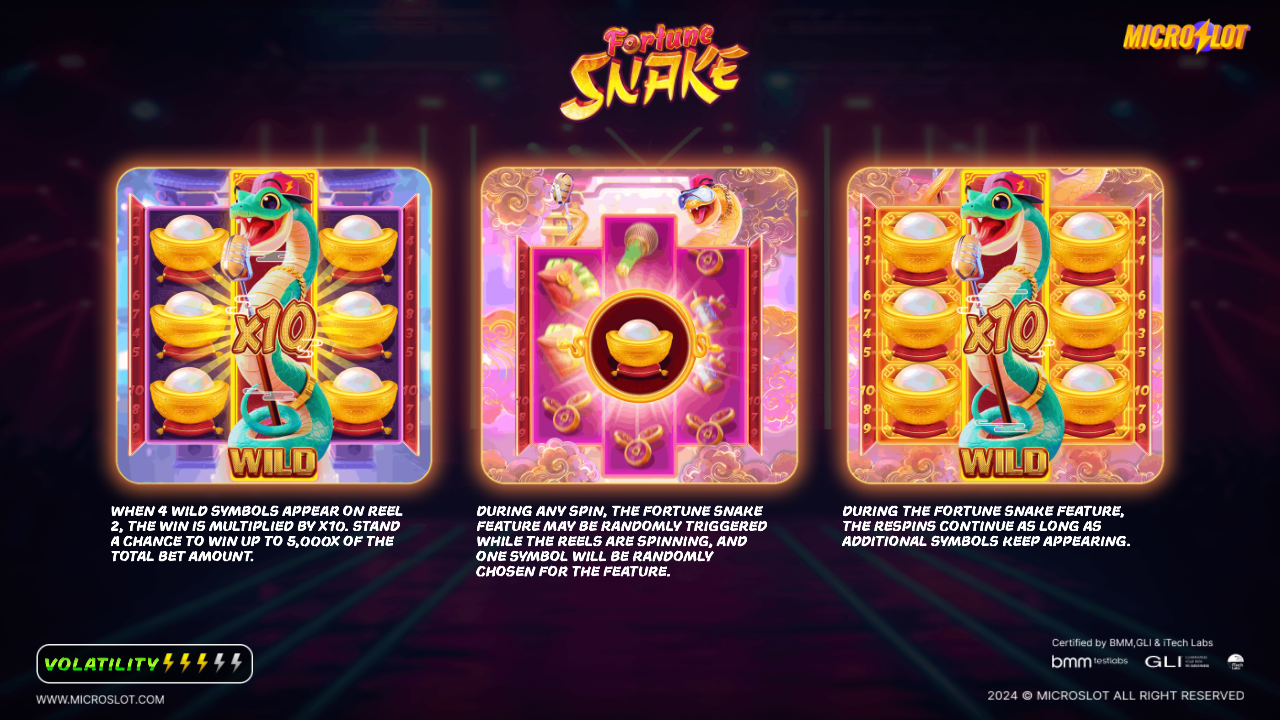

Waited 2 seconds after spin button click
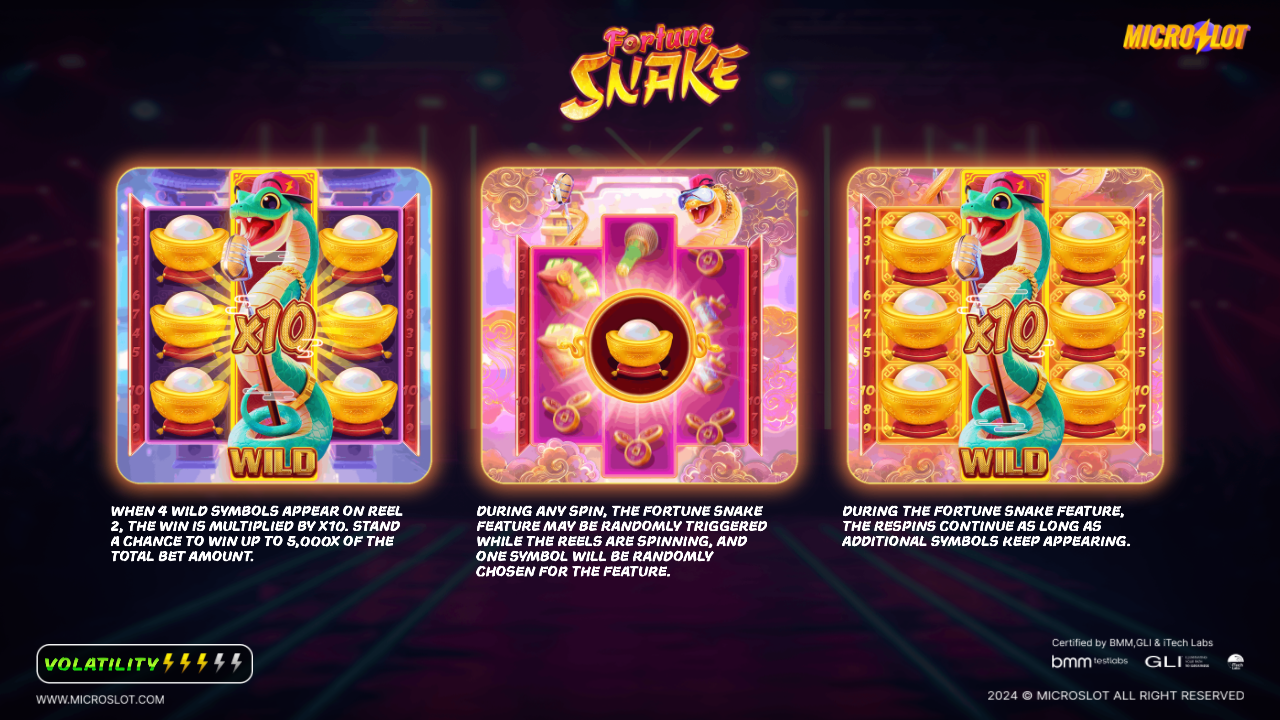

Pressed SPACE key as backup spin trigger
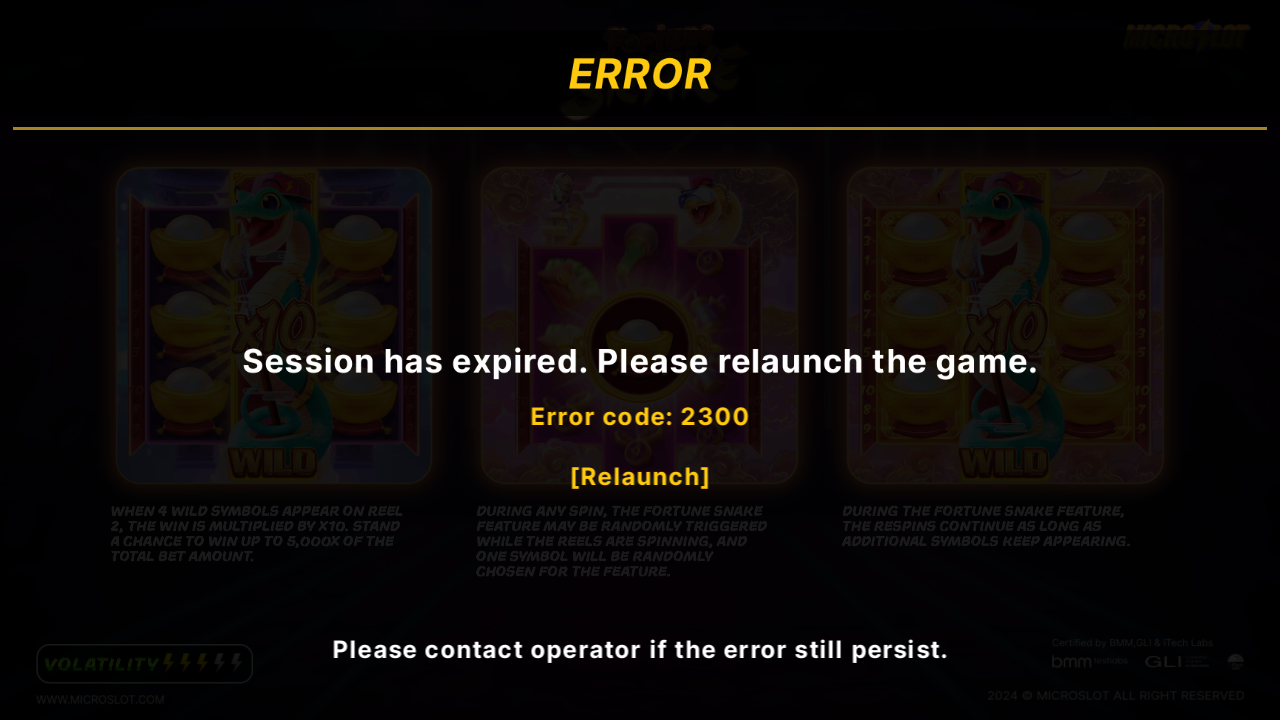

Waited 8 seconds for spin animation to complete
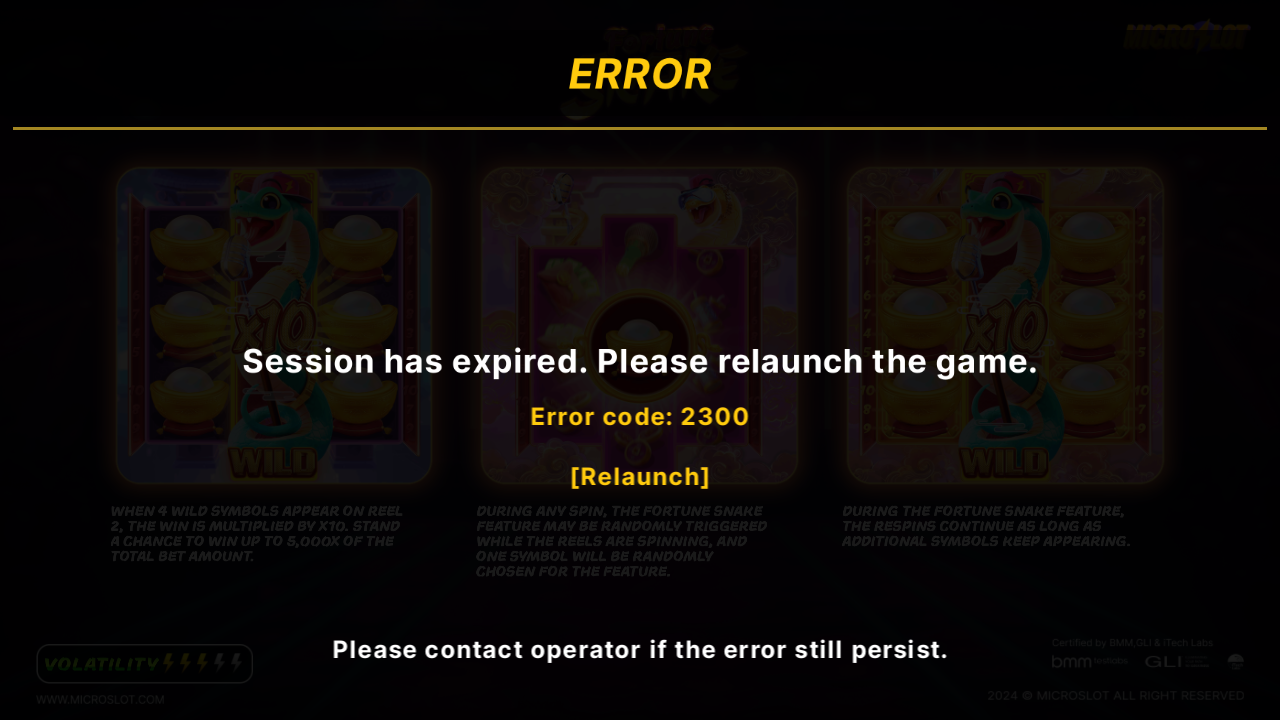

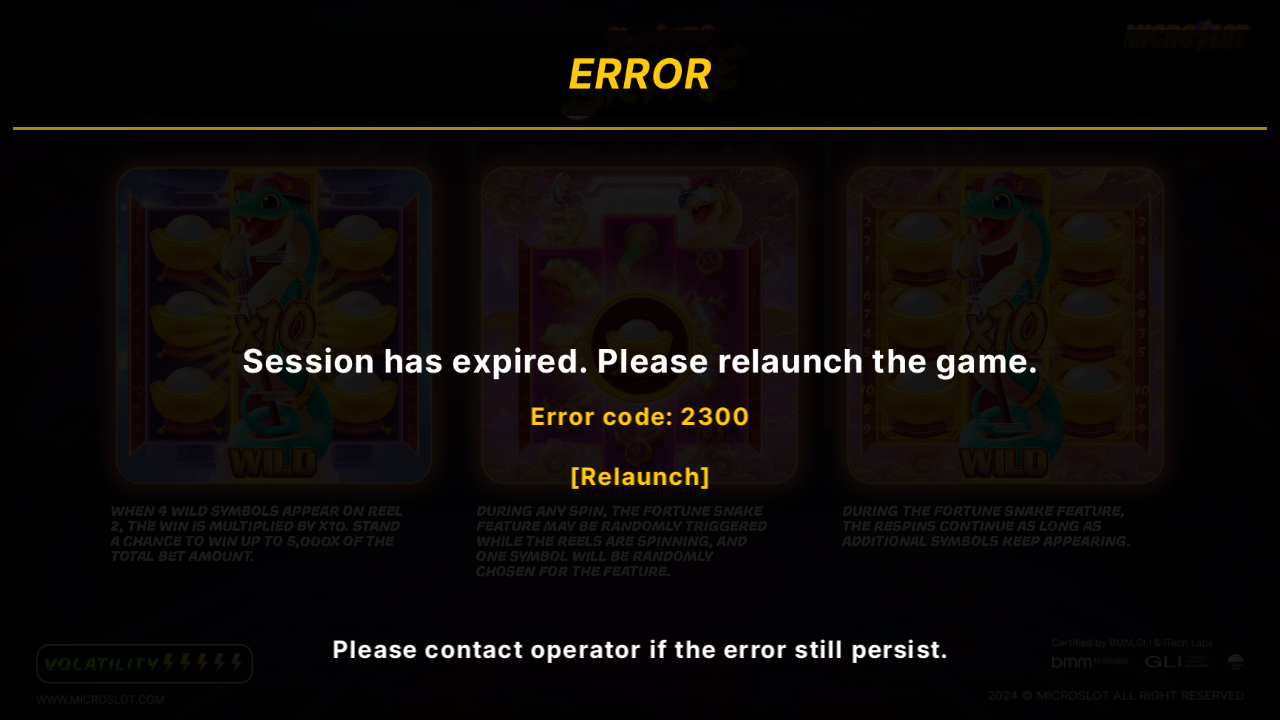